Tests date and time picker functionality by opening the picker and selecting a time slot from the time list.

Starting URL: https://demoqa.com/date-picker

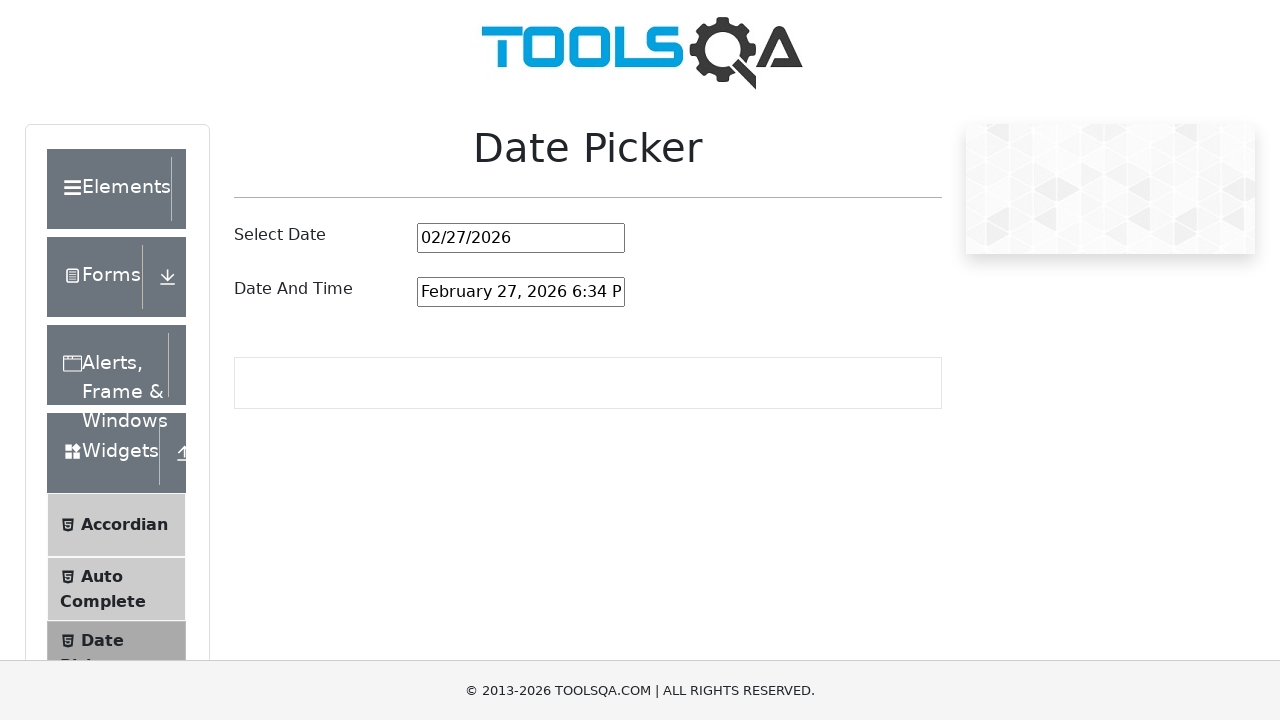

Clicked on date and time picker input to open it at (521, 292) on #dateAndTimePickerInput
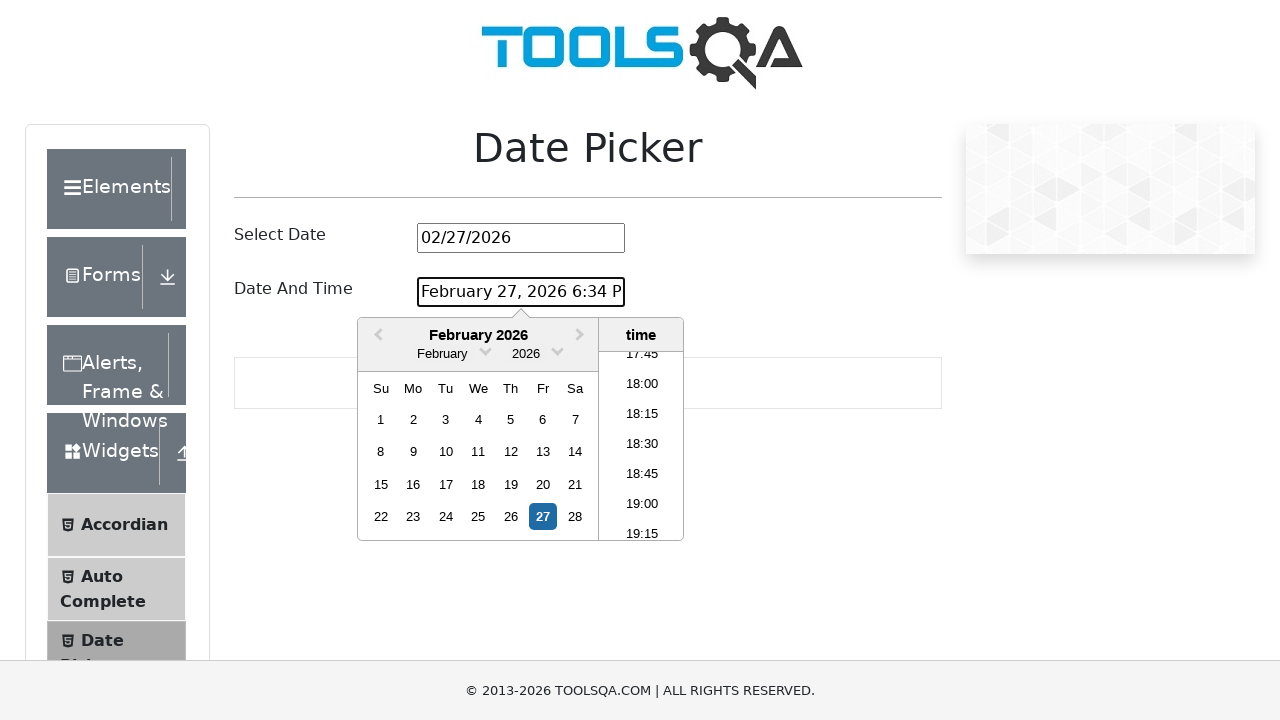

Waited for time list to appear
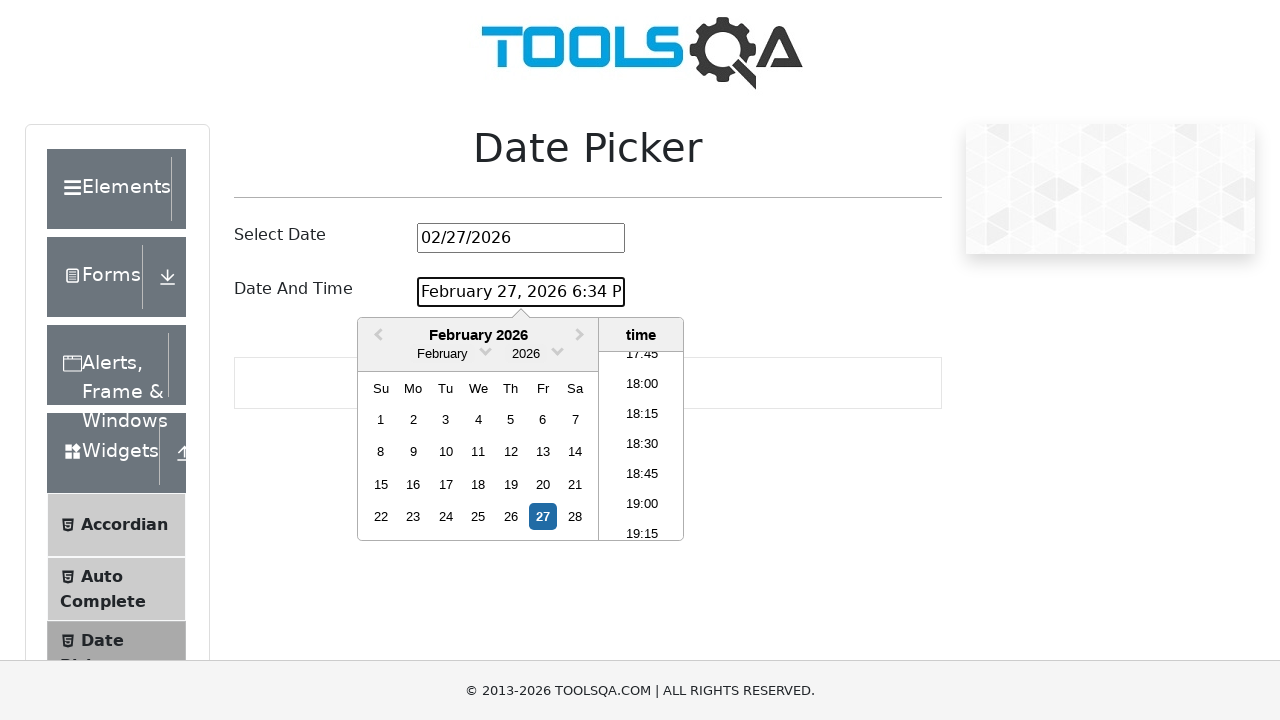

Selected the 4th time option from the time list at (642, 446) on .react-datepicker__time-list-item >> nth=3
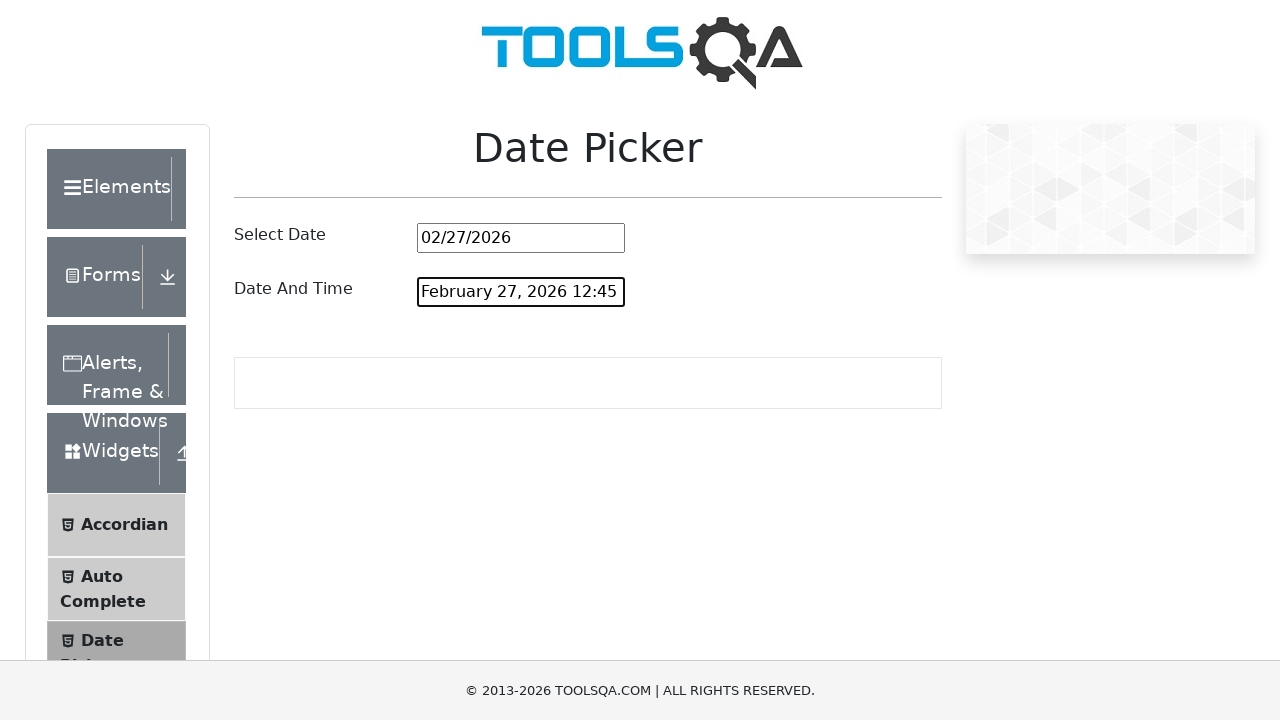

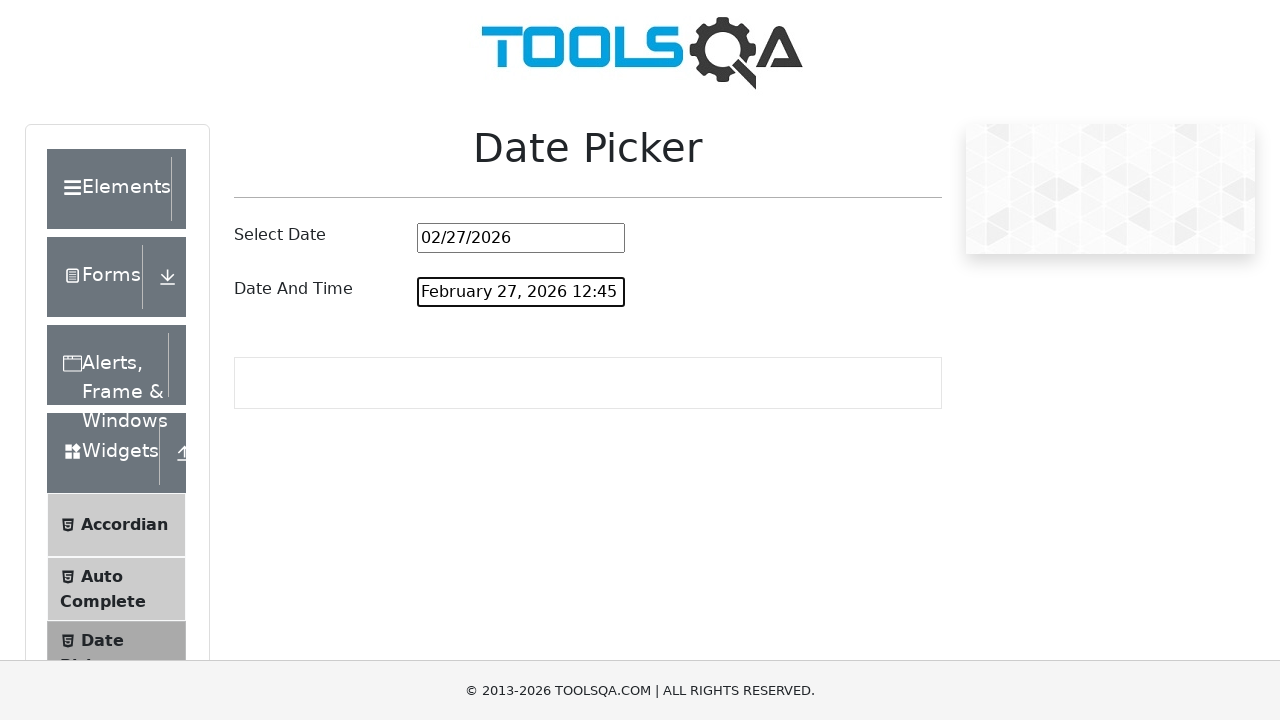